Simple navigation test that opens a webpage and waits briefly to verify the page loads successfully

Starting URL: https://wisequarter.com

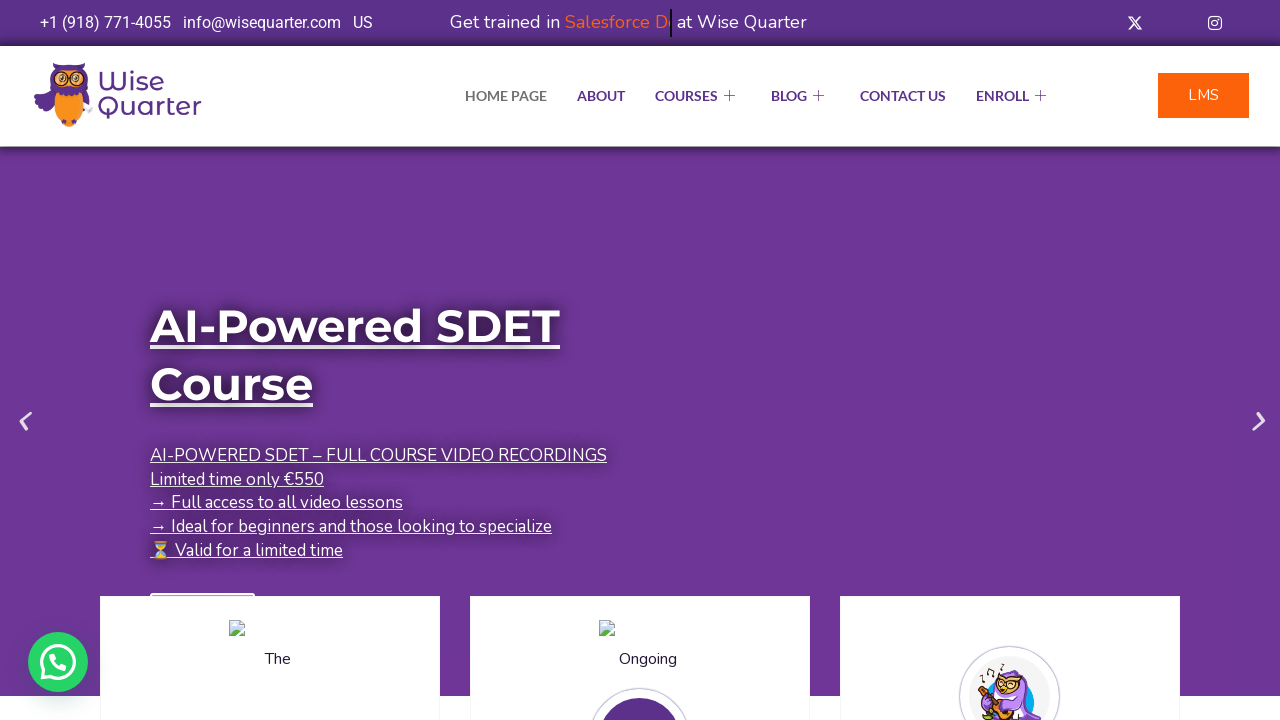

Waited for page DOM to fully load
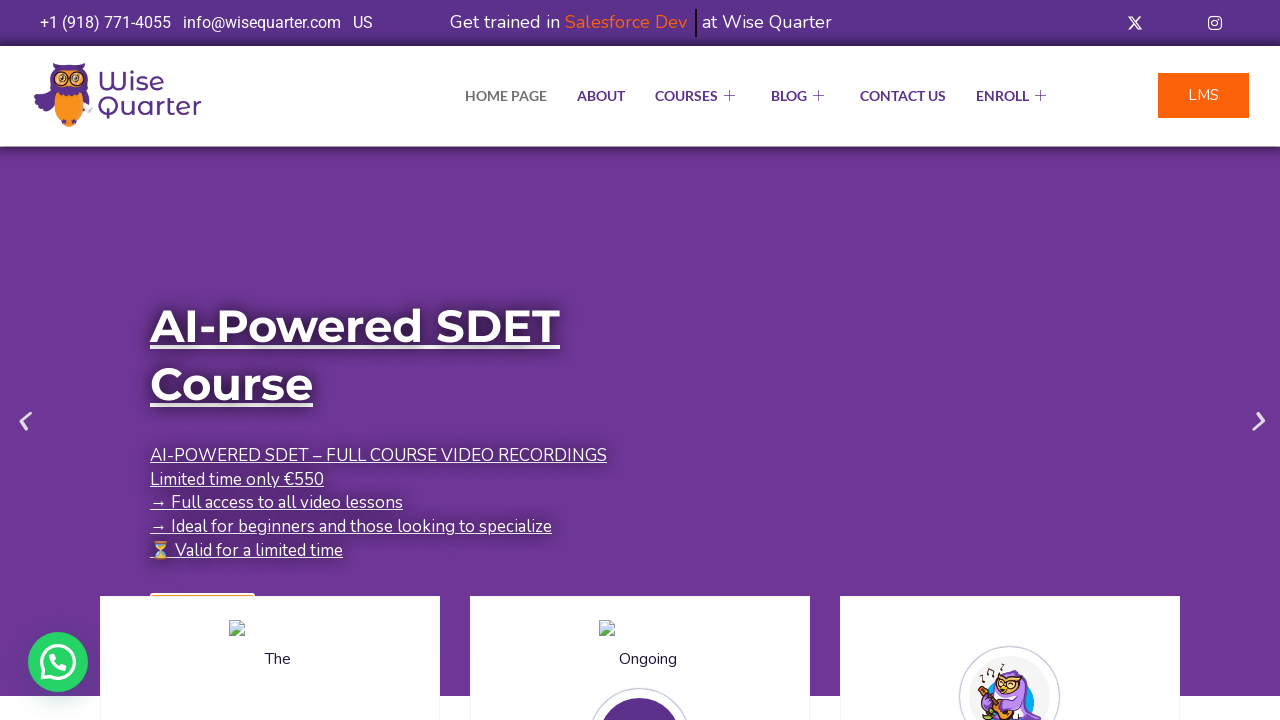

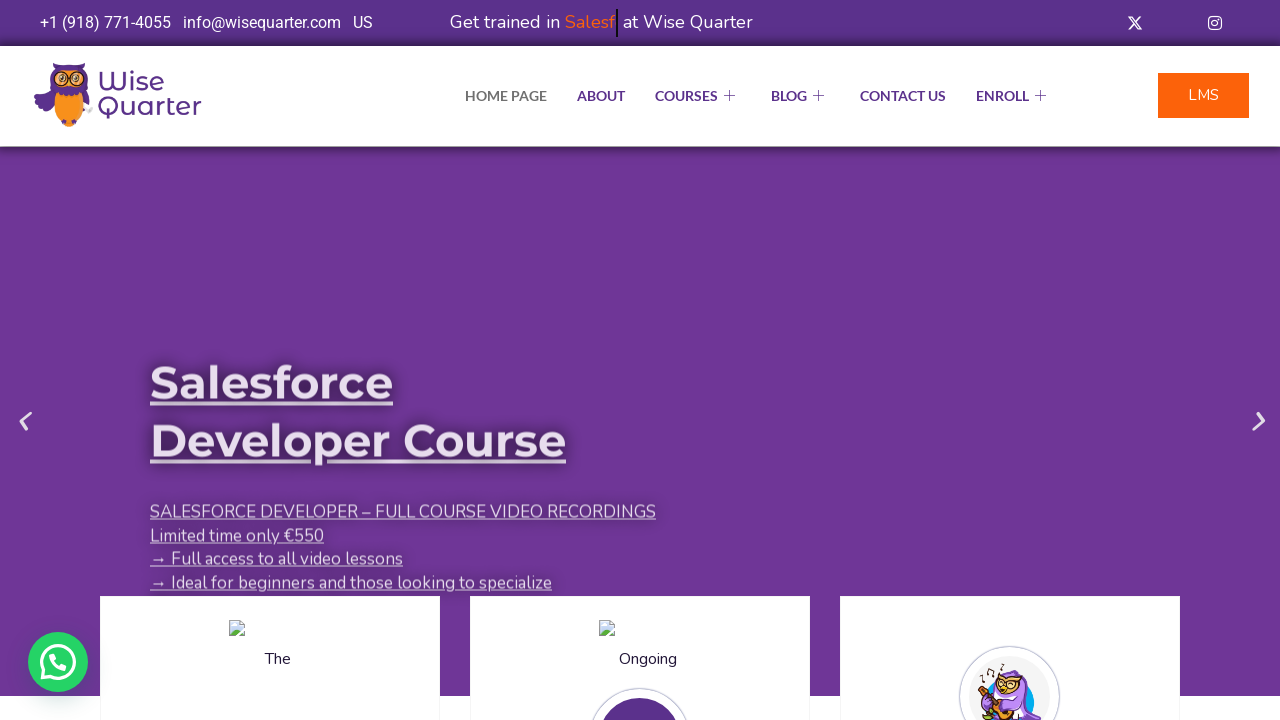